Tests handling dropdown elements with select tag using CSS selectors, selecting options by label and by index

Starting URL: https://www.leafground.com/select.xhtml

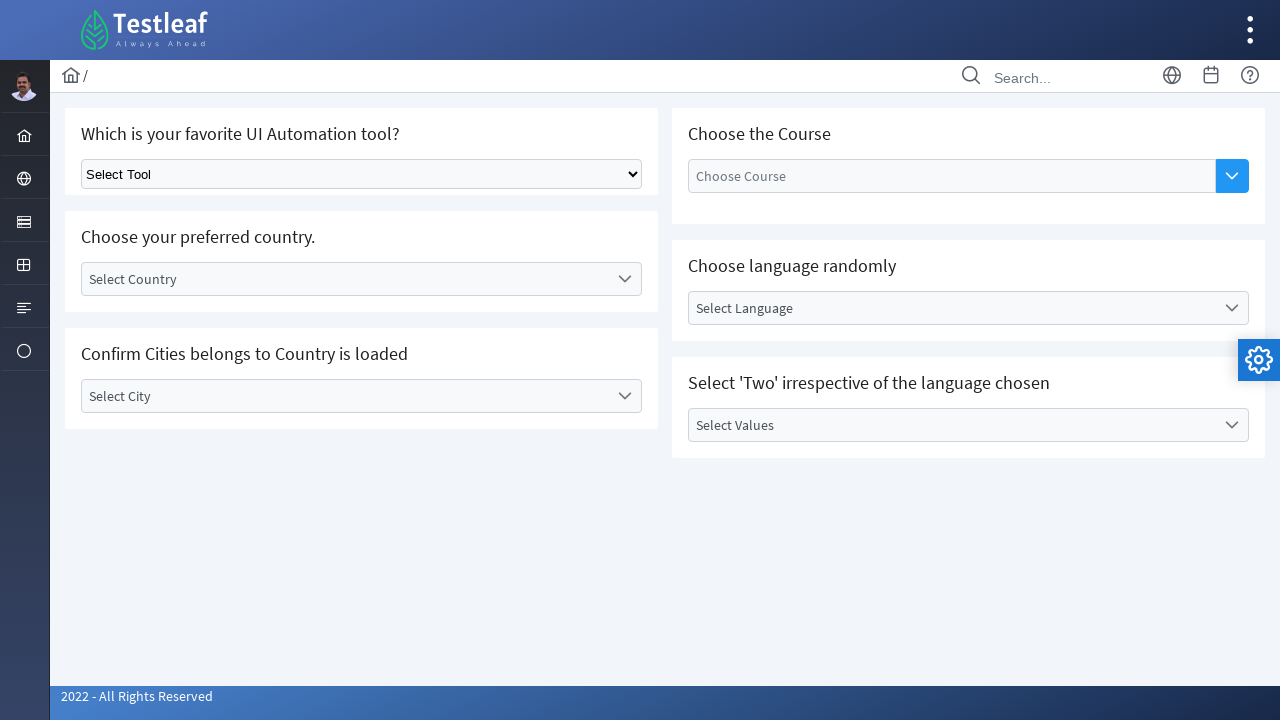

Selected 'Playwright' option from dropdown by label on .ui-selectonemenu
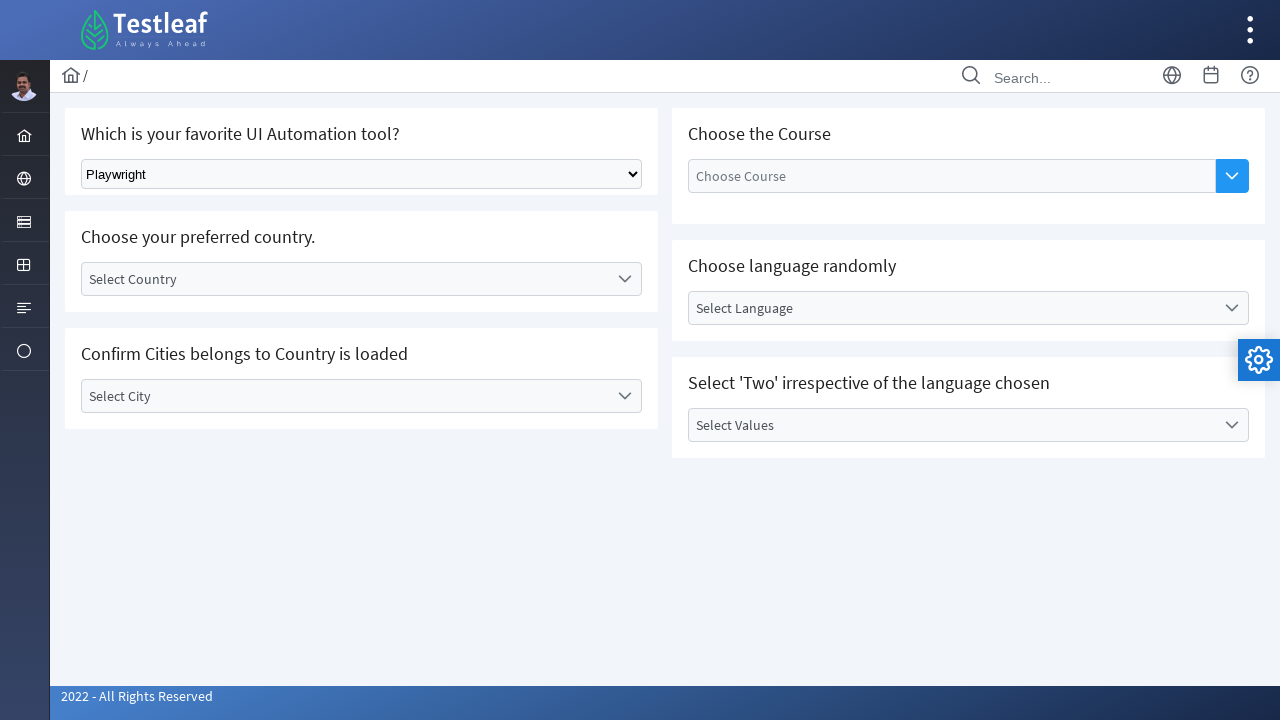

Waited 2000ms for UI update
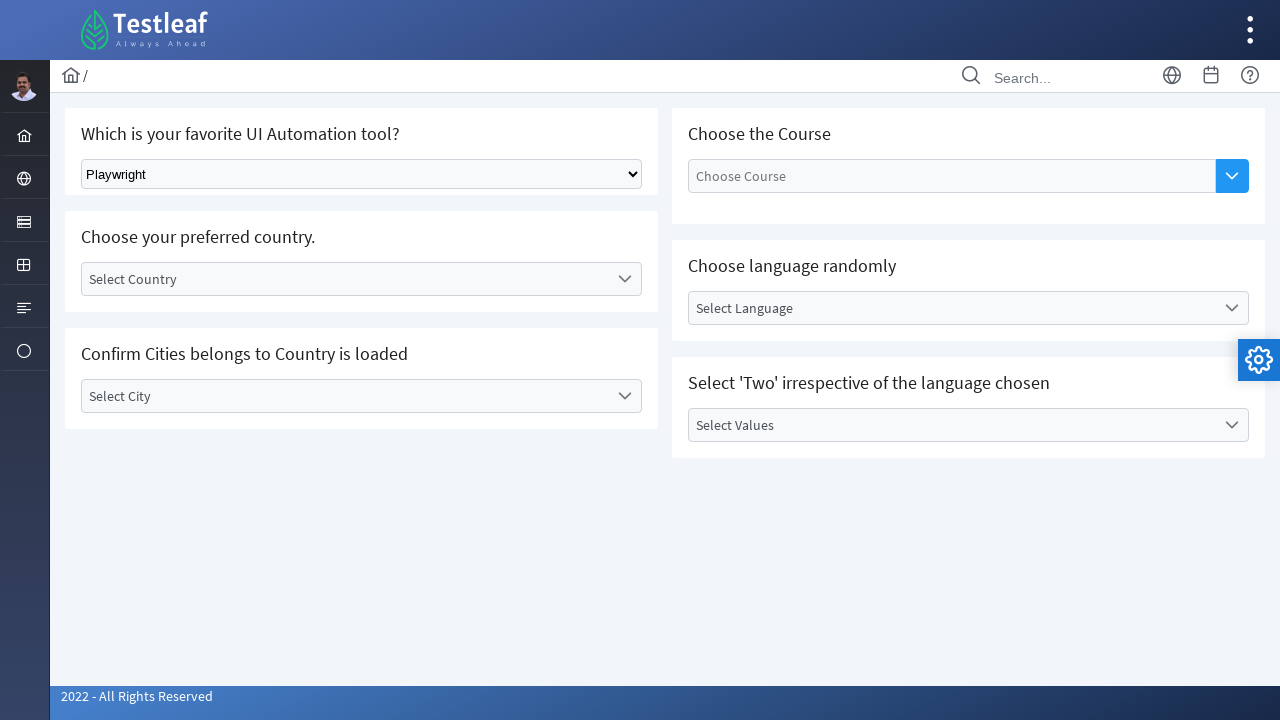

Selected option at index 3 (4th option) from dropdown on .ui-selectonemenu
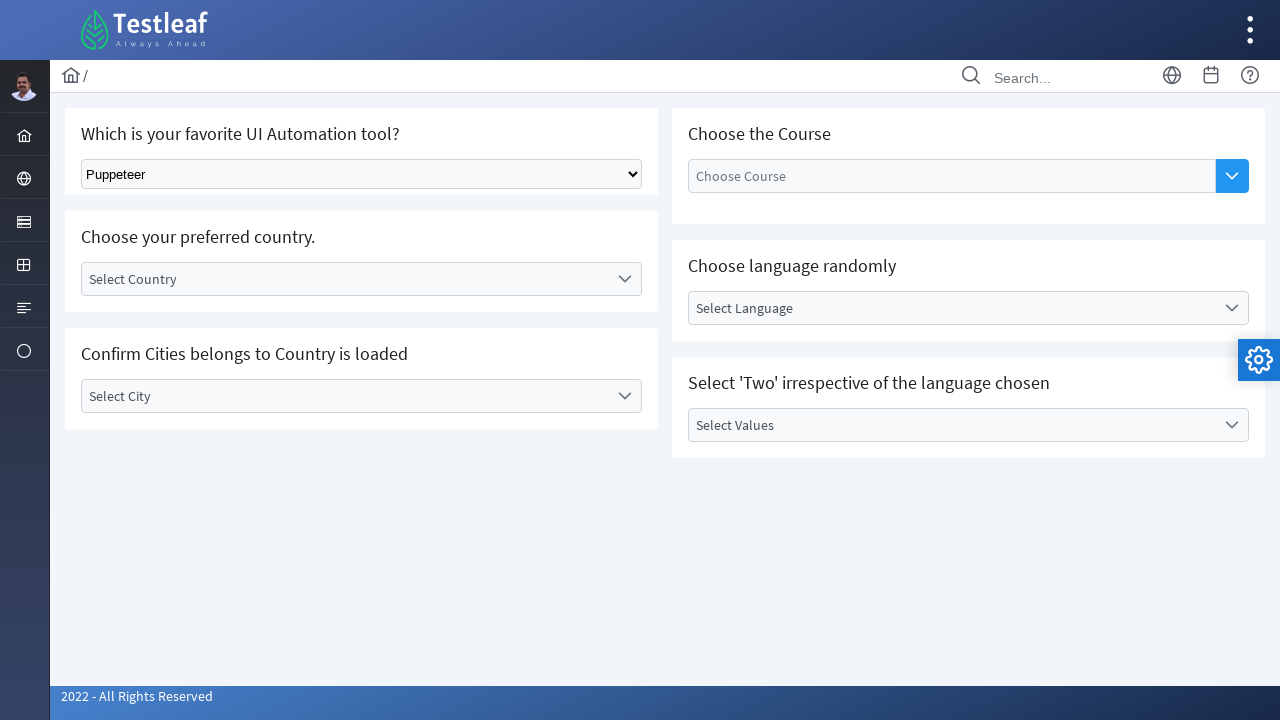

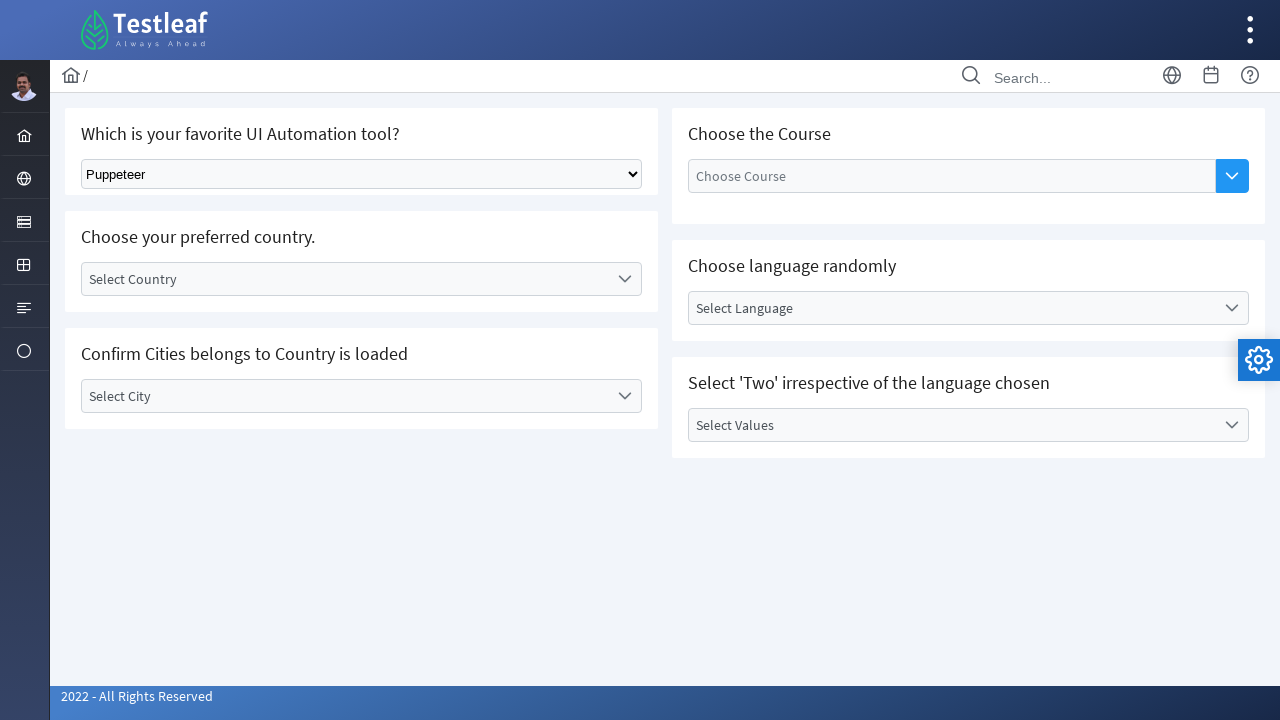